Tests navigation on the Polymer shop demo site by clicking on a shop button within shadow DOM elements to navigate to a product category.

Starting URL: https://shop.polymer-project.org/

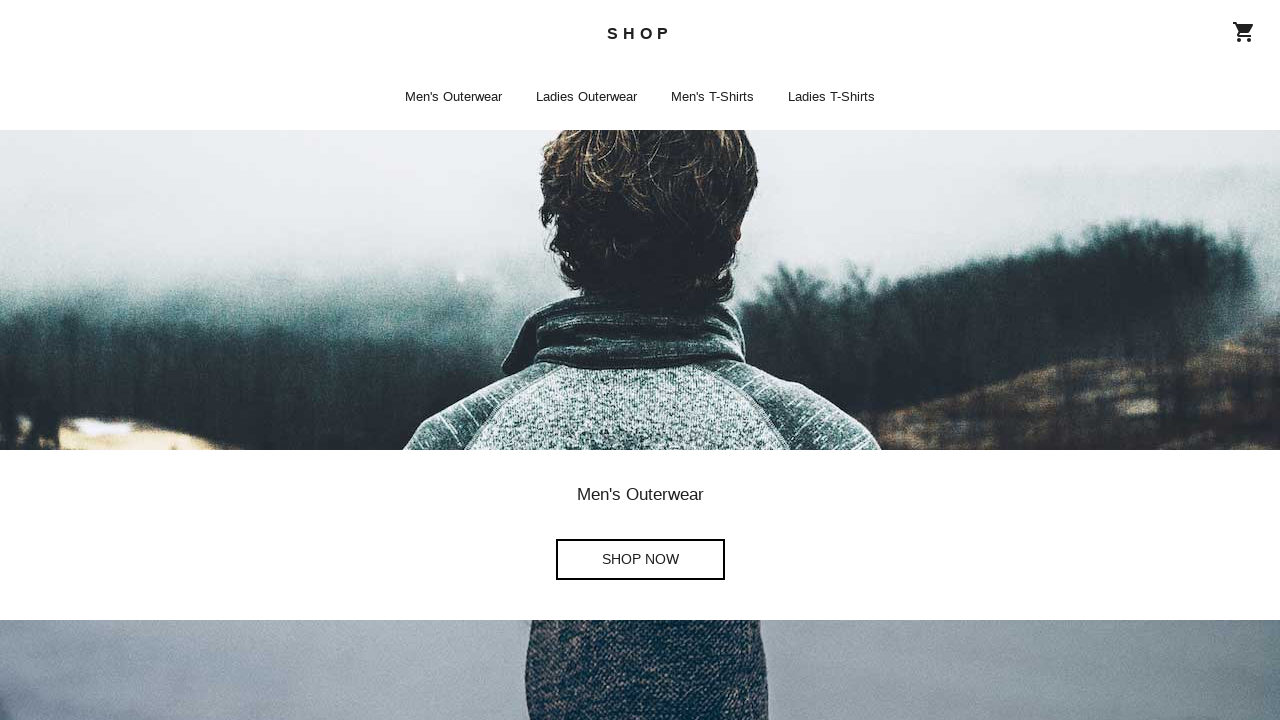

Waited for shop-home element to be visible and iron-selected
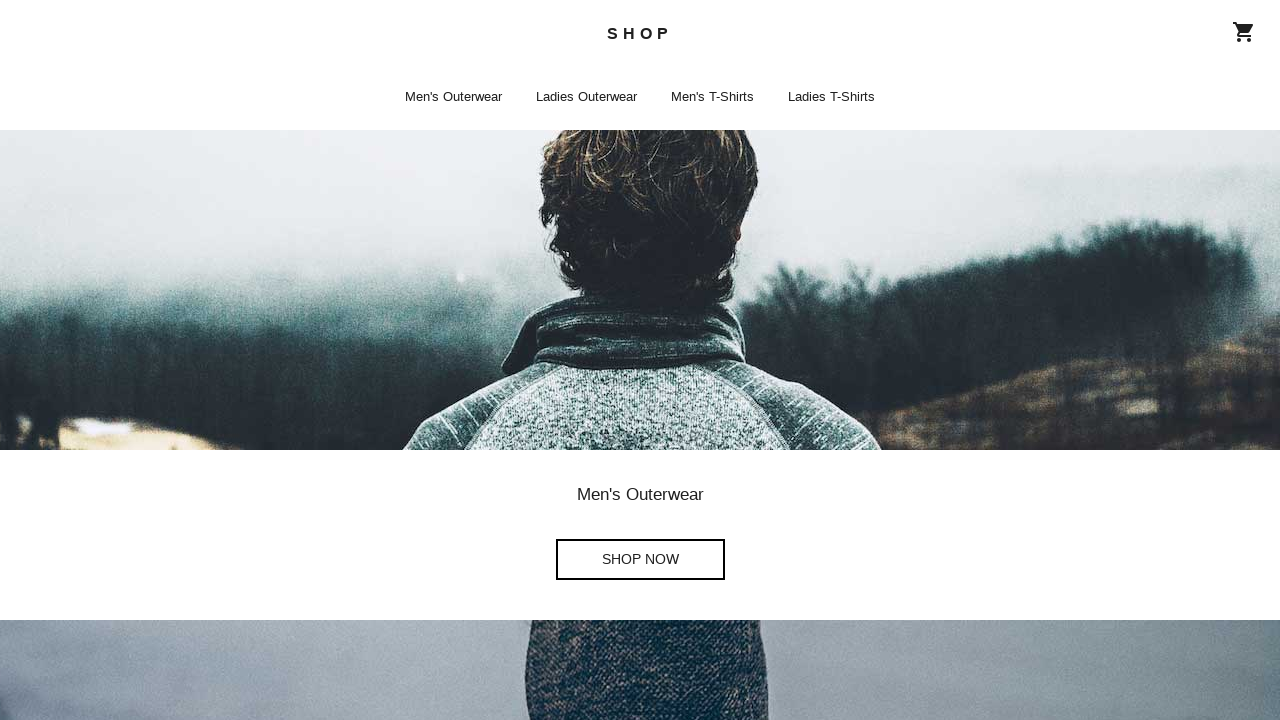

Clicked on shop button link within shadow DOM to navigate to product category at (640, 560) on shop-home.iron-selected >> div:nth-child(2) >> shop-button >> a
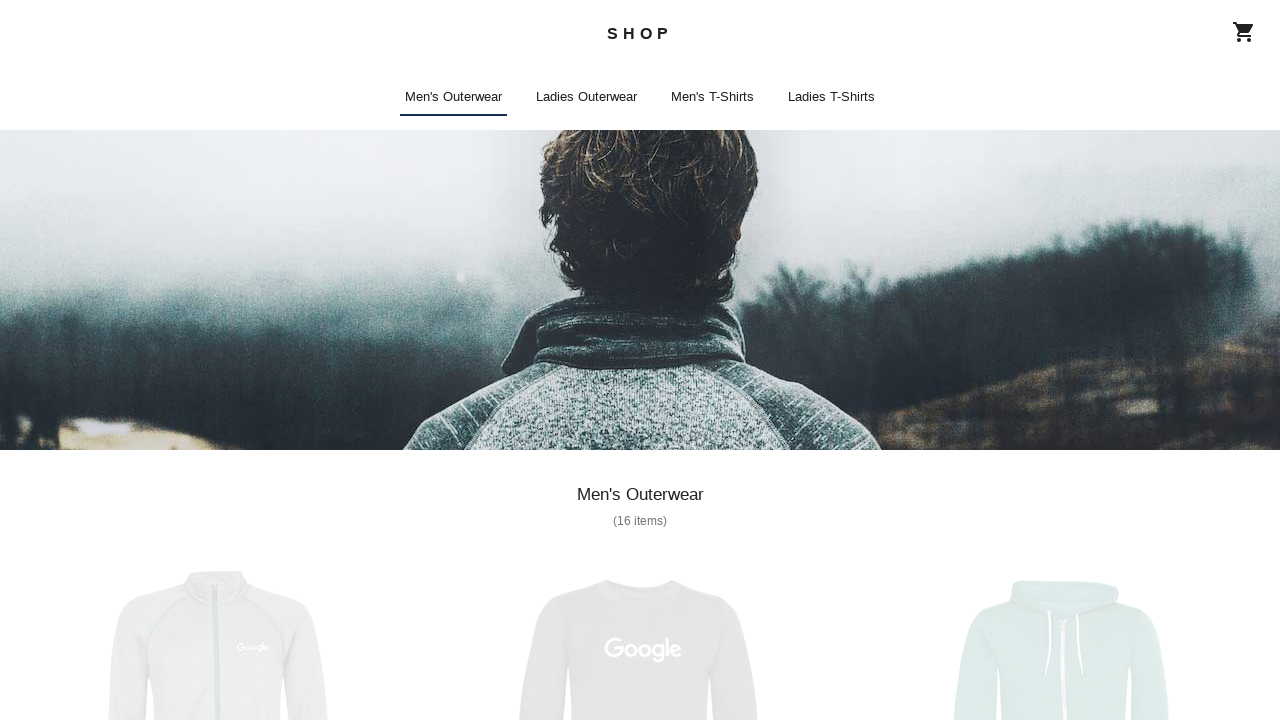

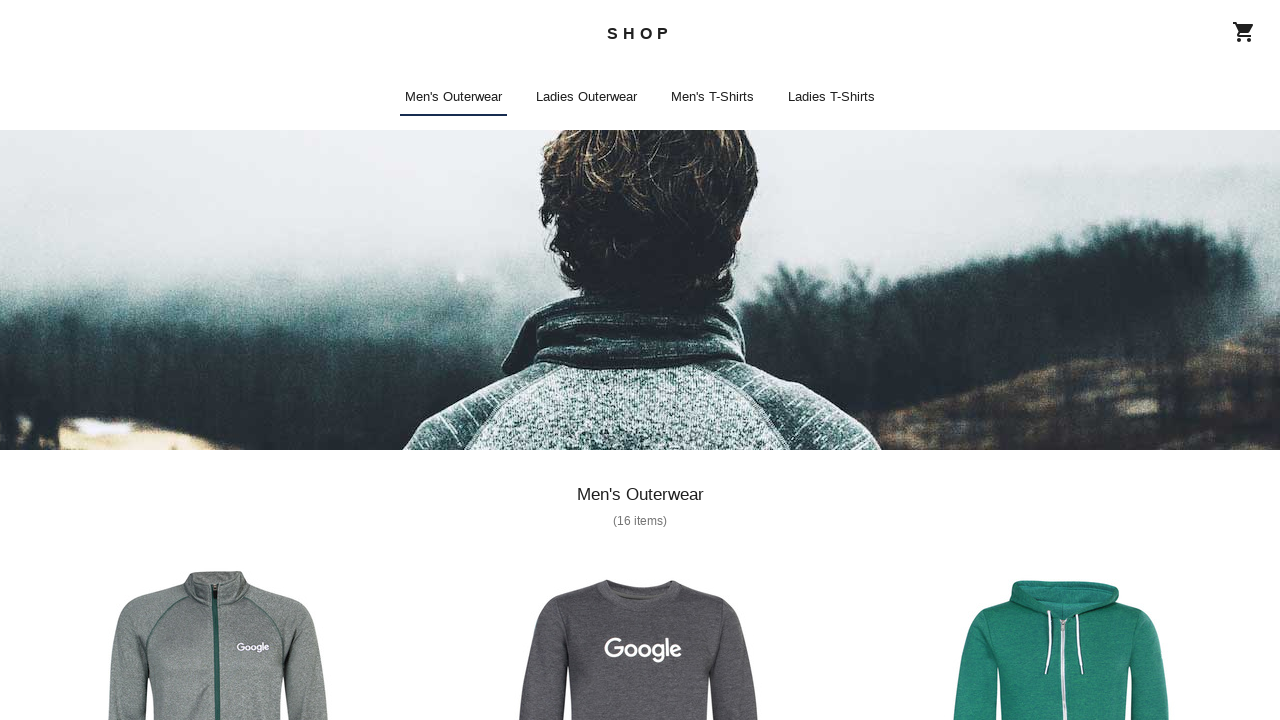